Tests clicking on a "Home" link on the links demo page

Starting URL: https://demoqa.com/links

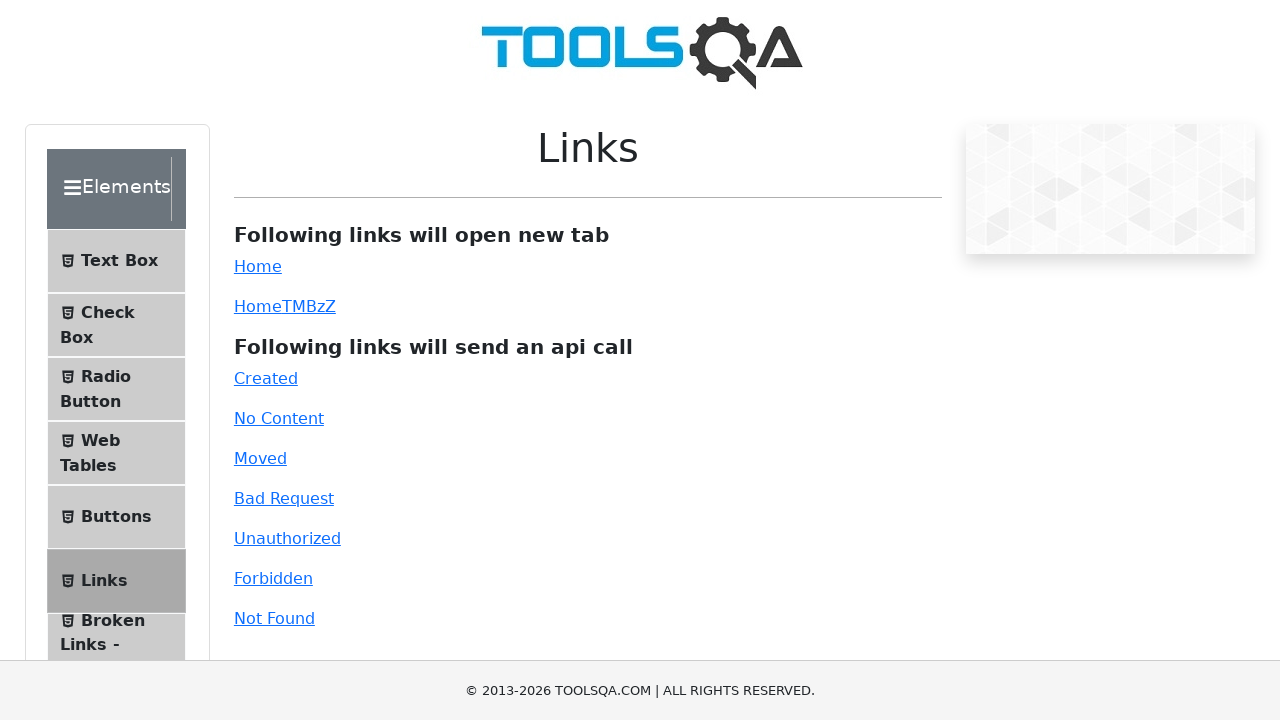

Navigated to the links demo page at https://demoqa.com/links
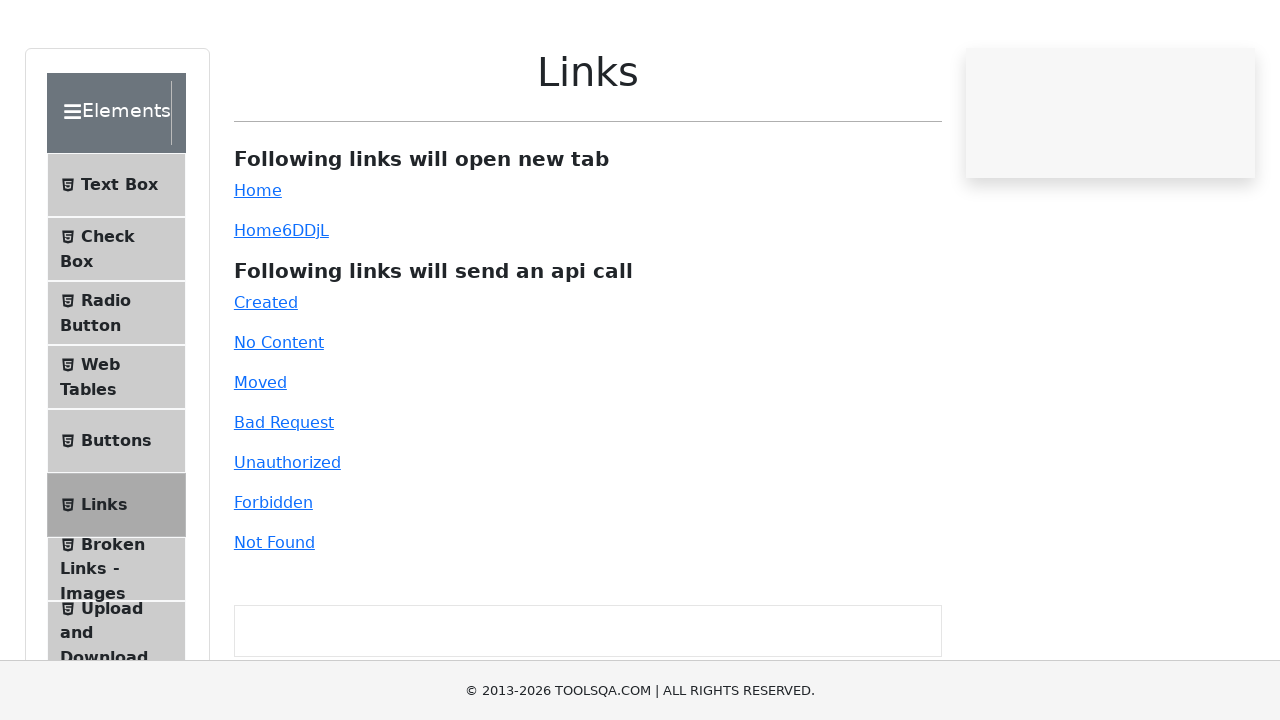

Clicked on the Home link at (258, 266) on text=Home
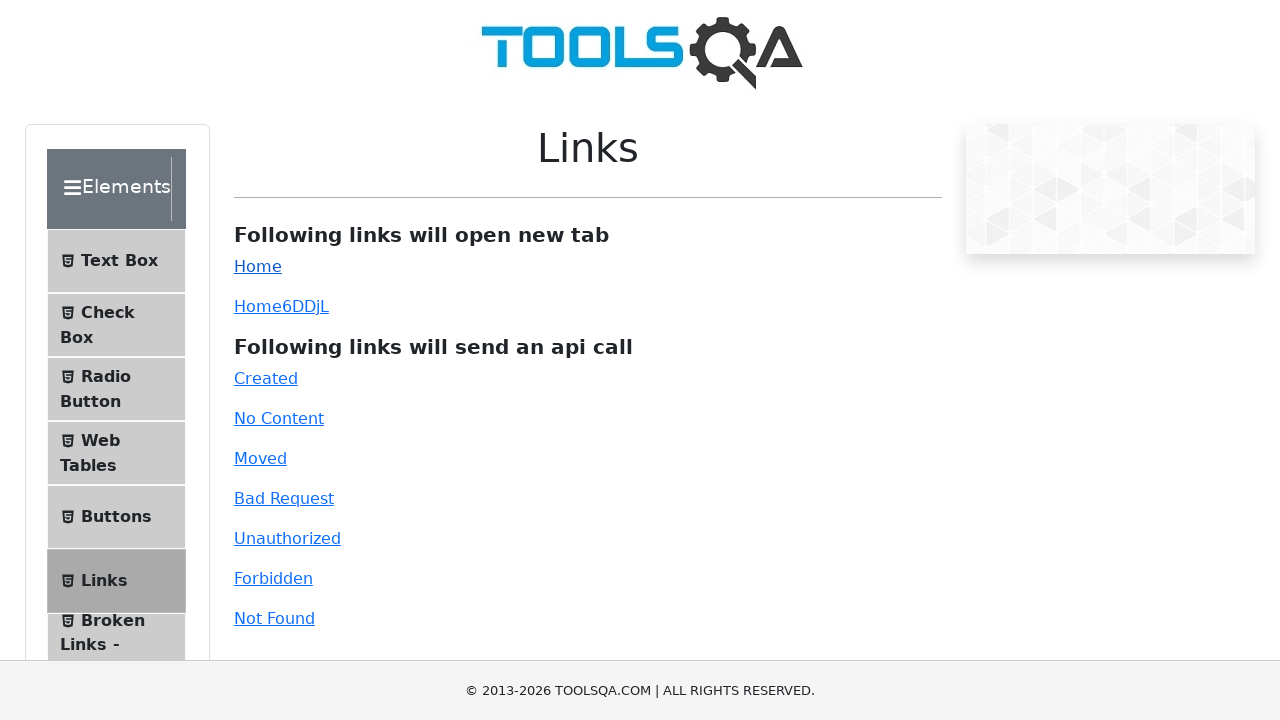

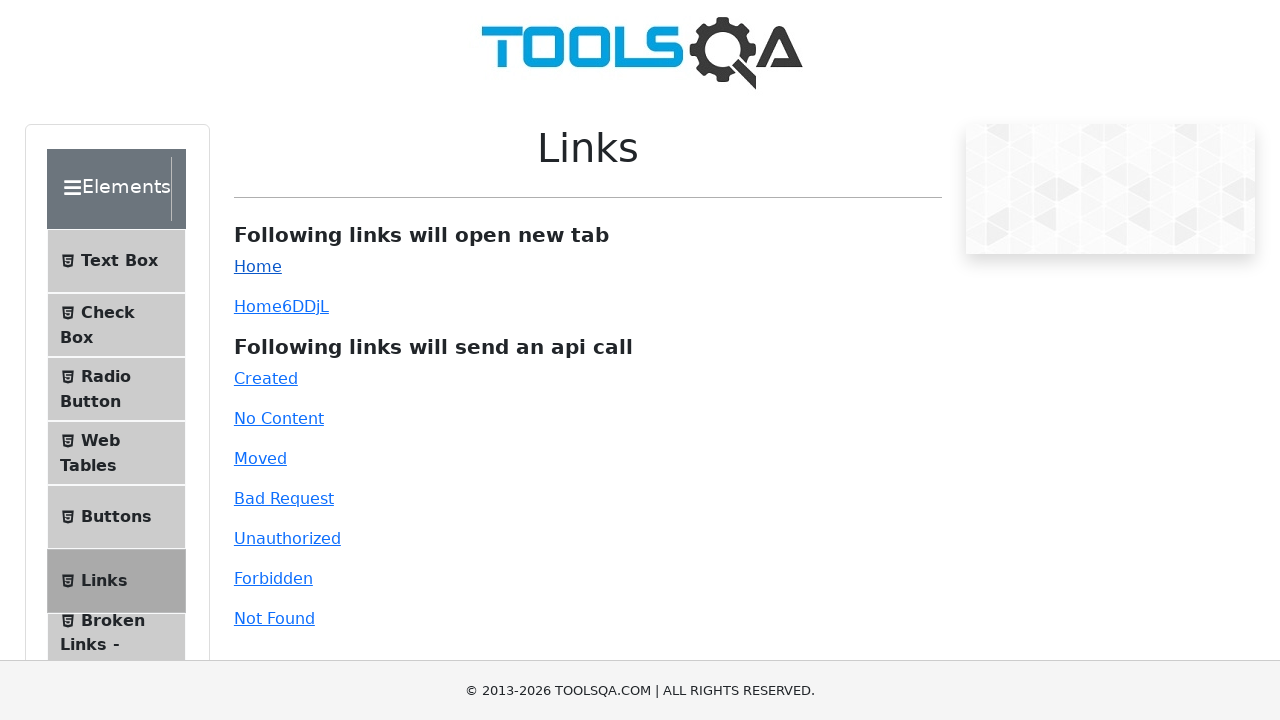